Tests window handling functionality by clicking a link that opens a new window, then iterating through window handles to find and switch to the new window

Starting URL: https://the-internet.herokuapp.com/windows

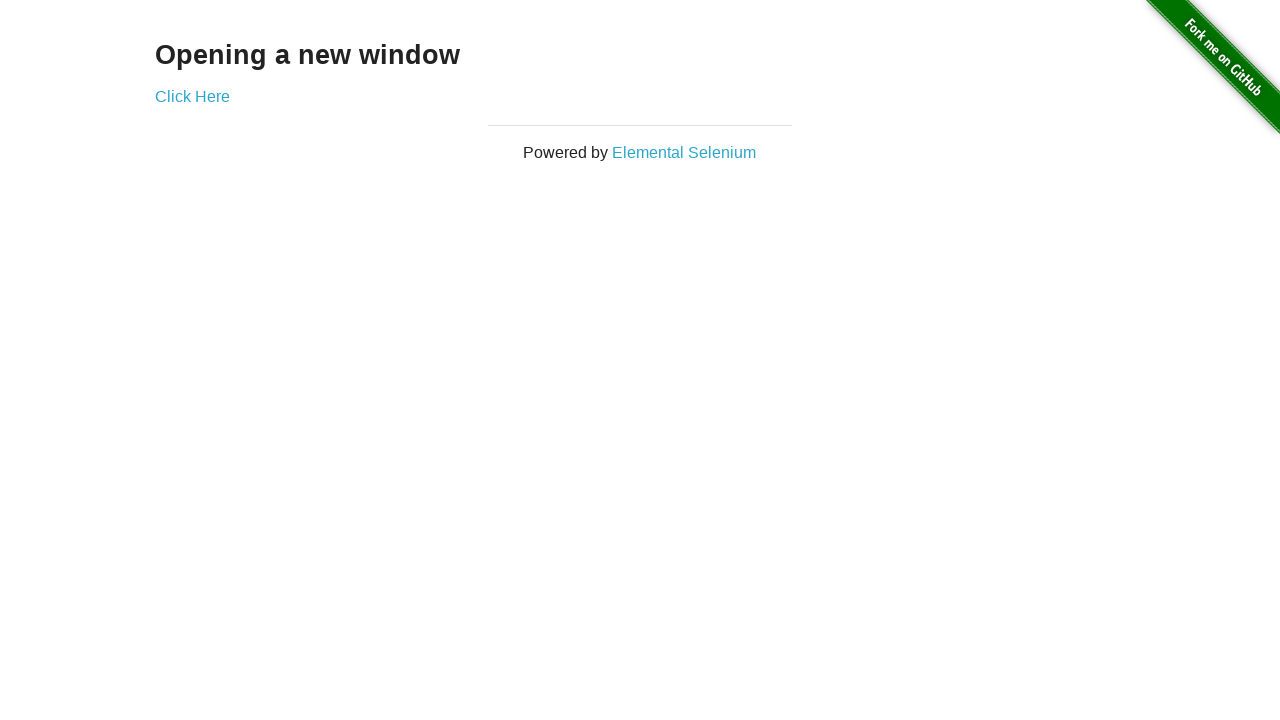

Clicked 'Click Here' link to open new window at (192, 96) on text=Click Here
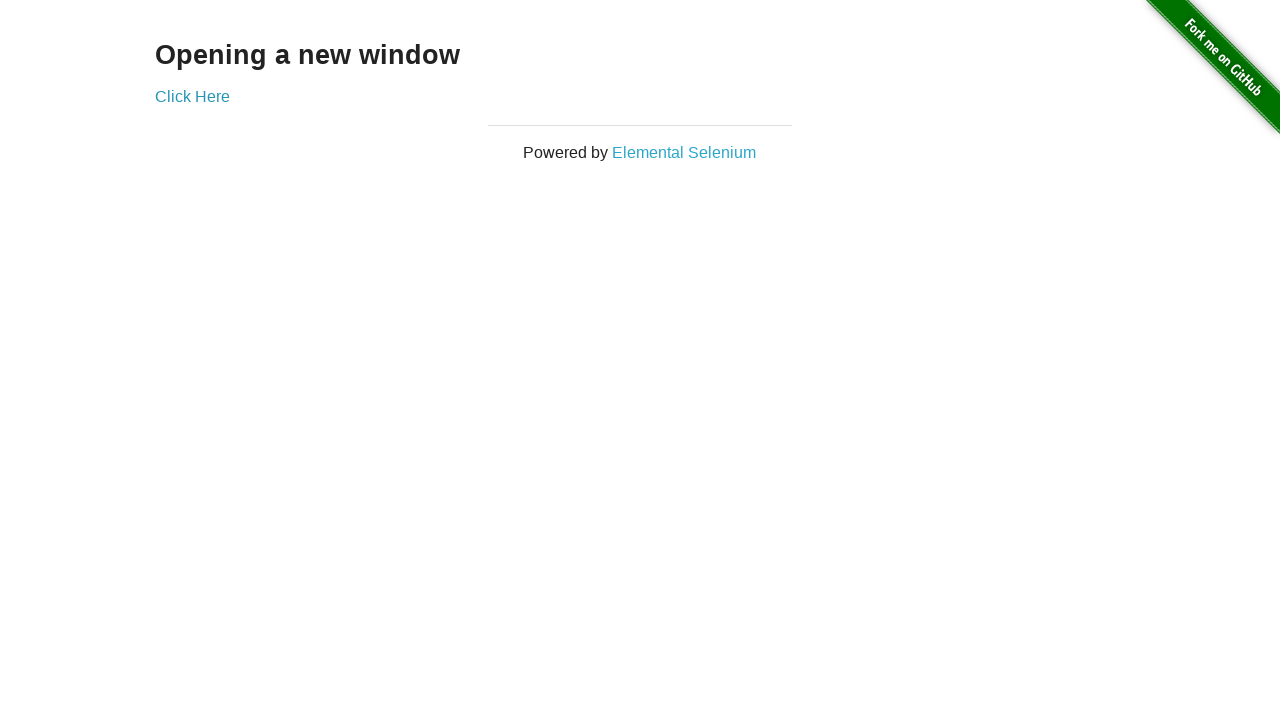

Captured new window/page object
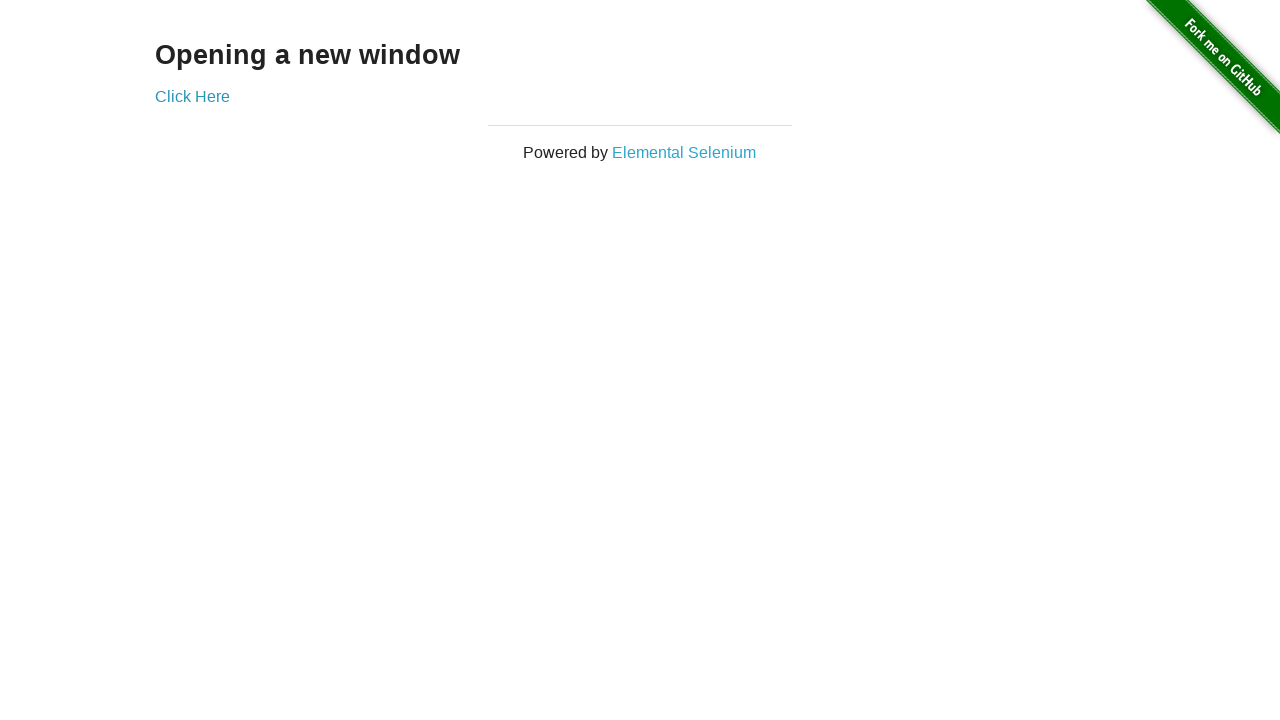

New window finished loading
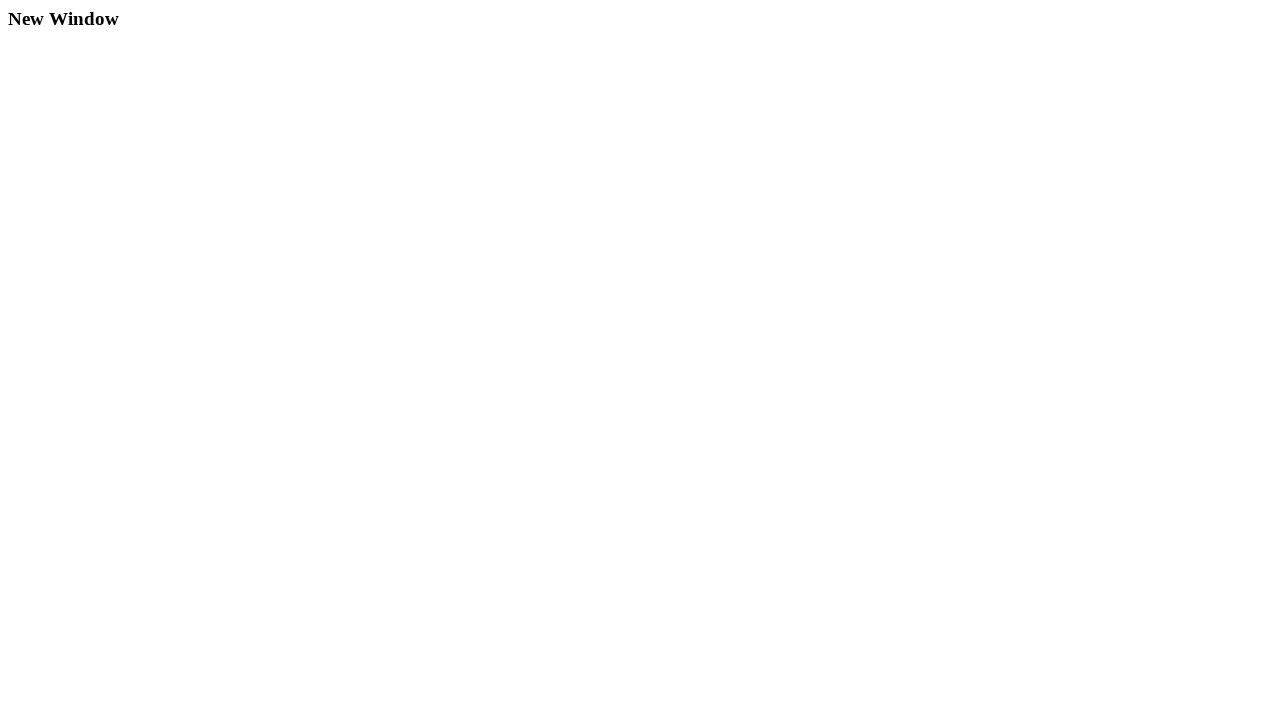

Retrieved content from new window
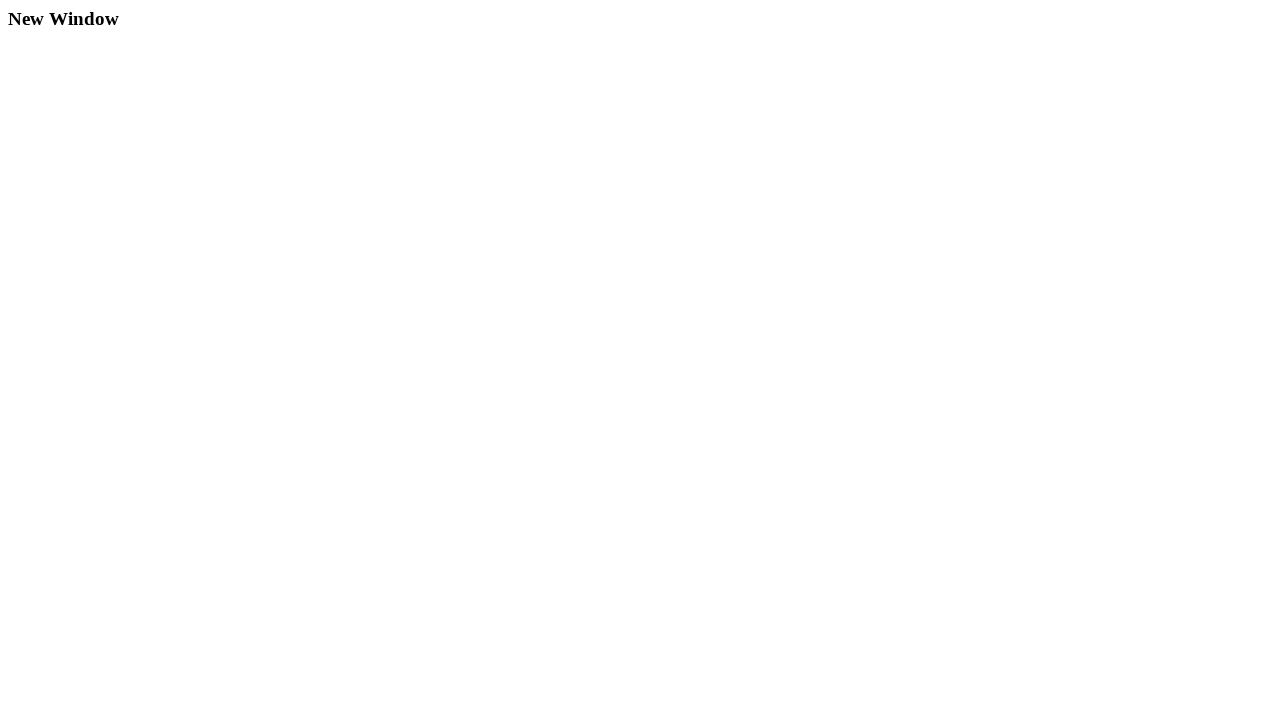

Verified 'New Window' text found in new page content - test passed
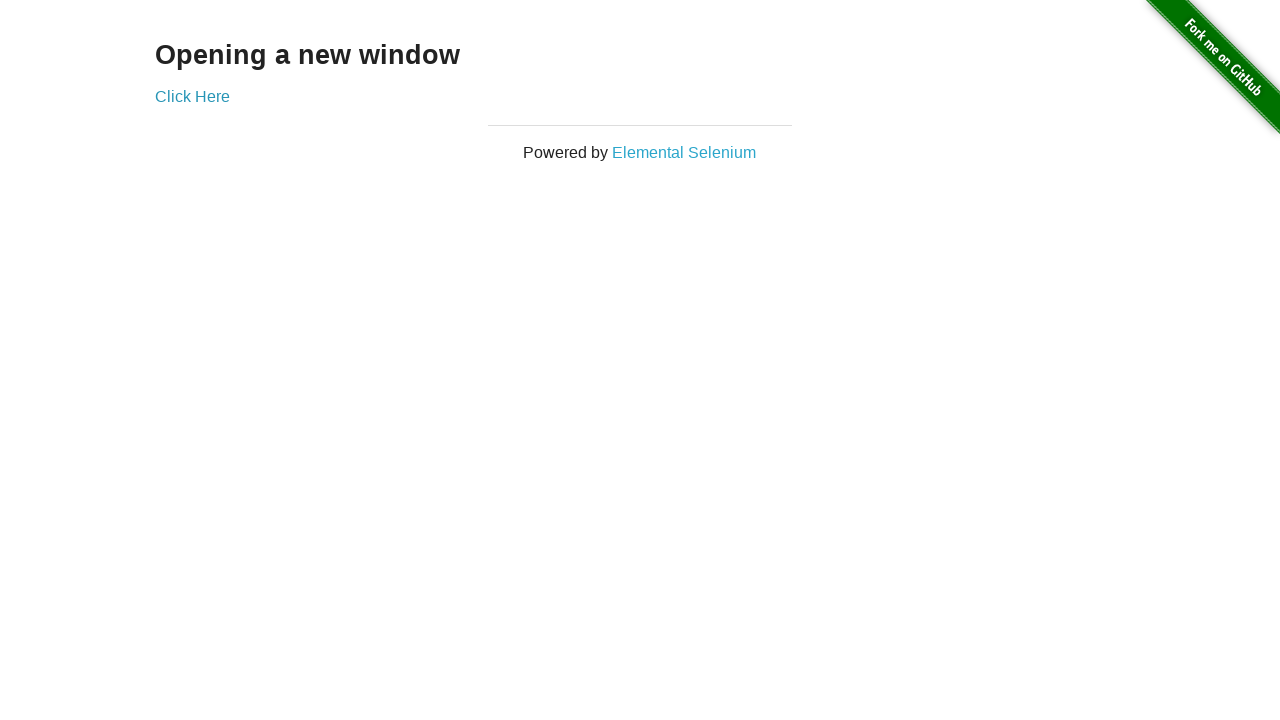

Switched back to original window
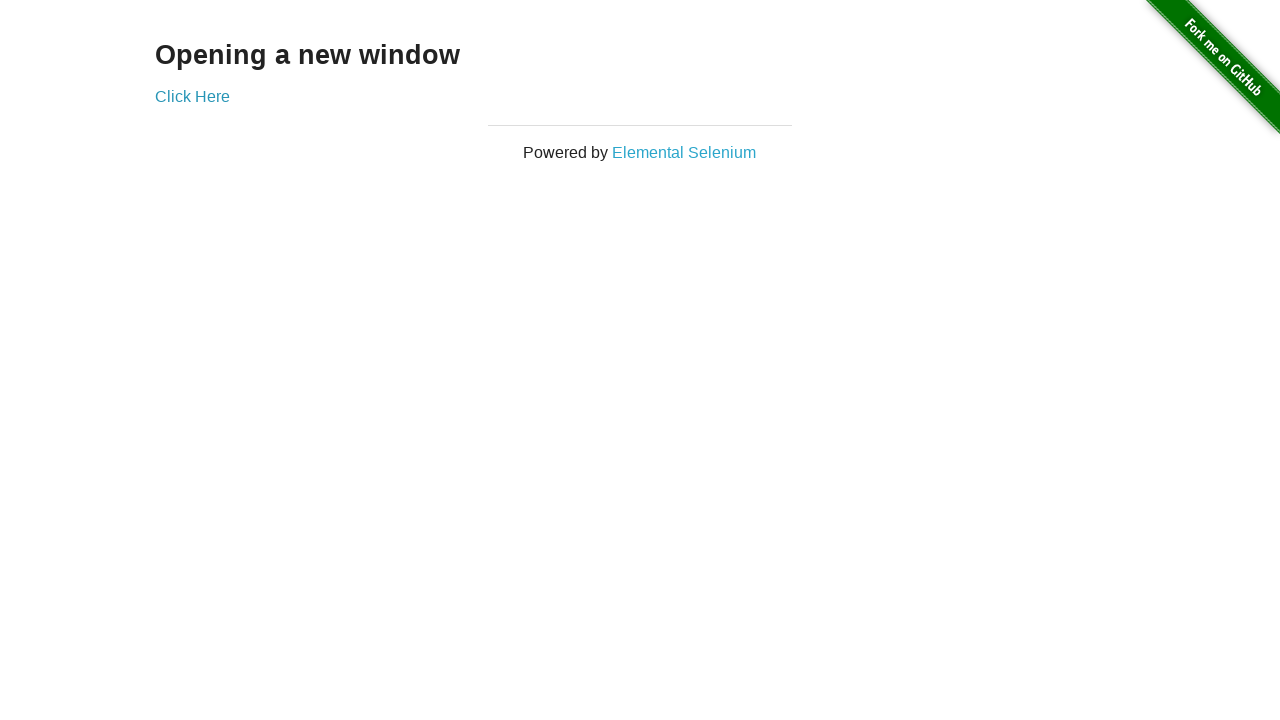

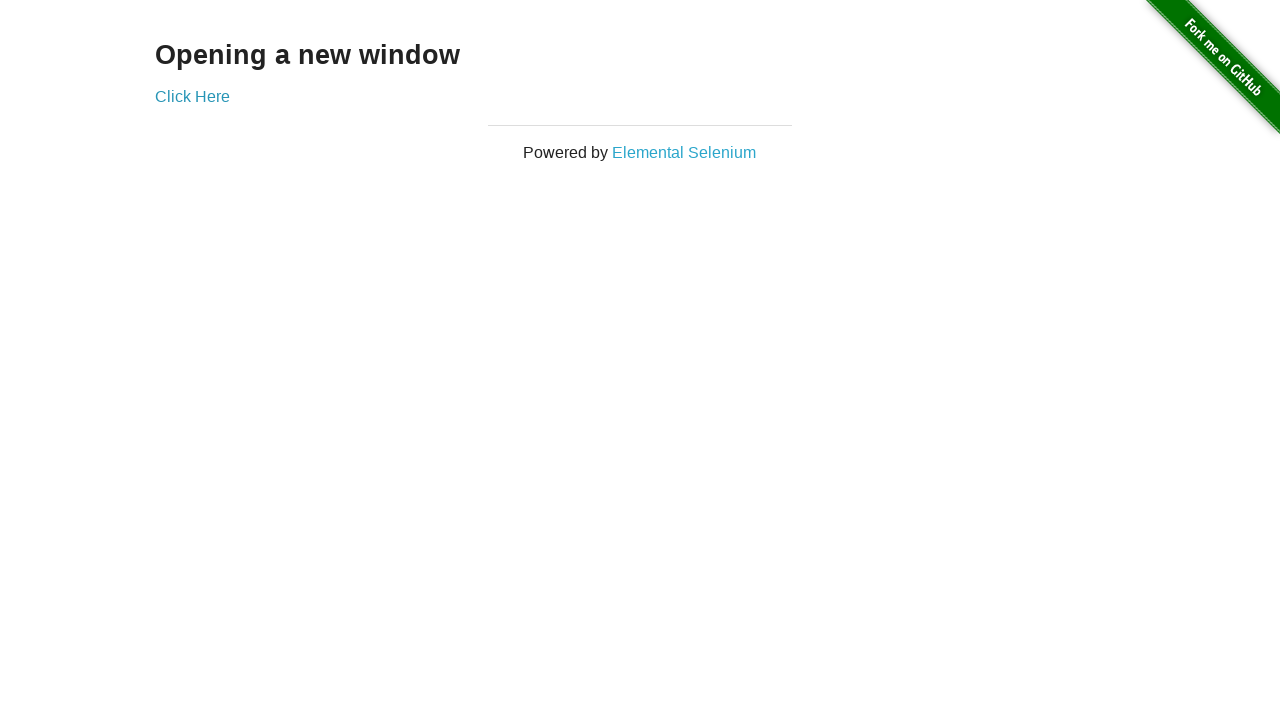